Verifies that navigation links exist in the nav element on the page.

Starting URL: https://ai-tools-lab.com

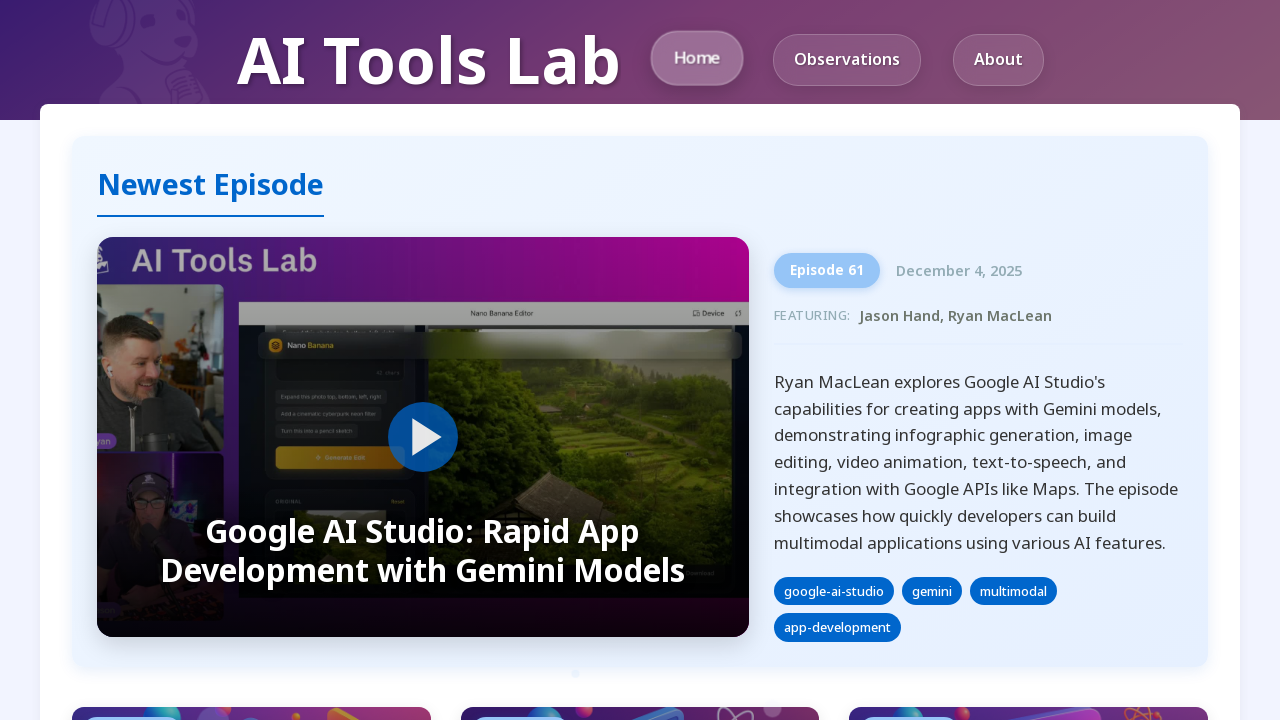

Waited for navigation links to be visible in nav element
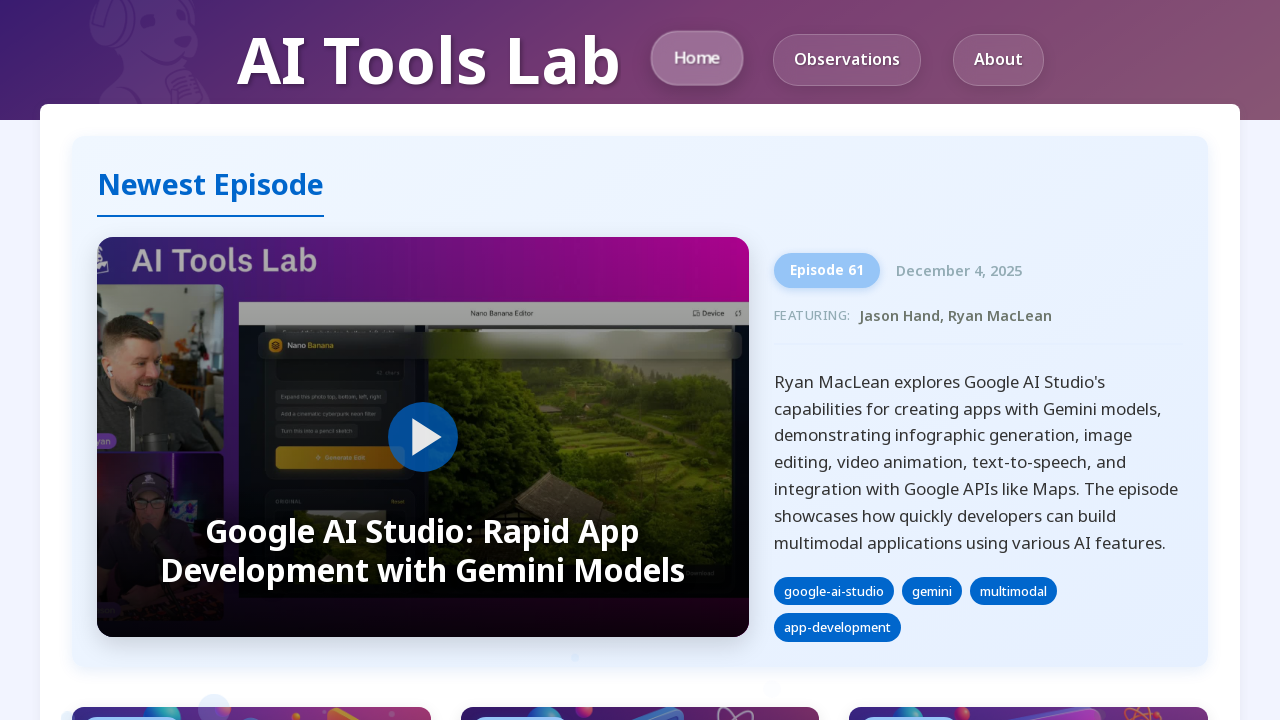

Located all navigation links in nav element
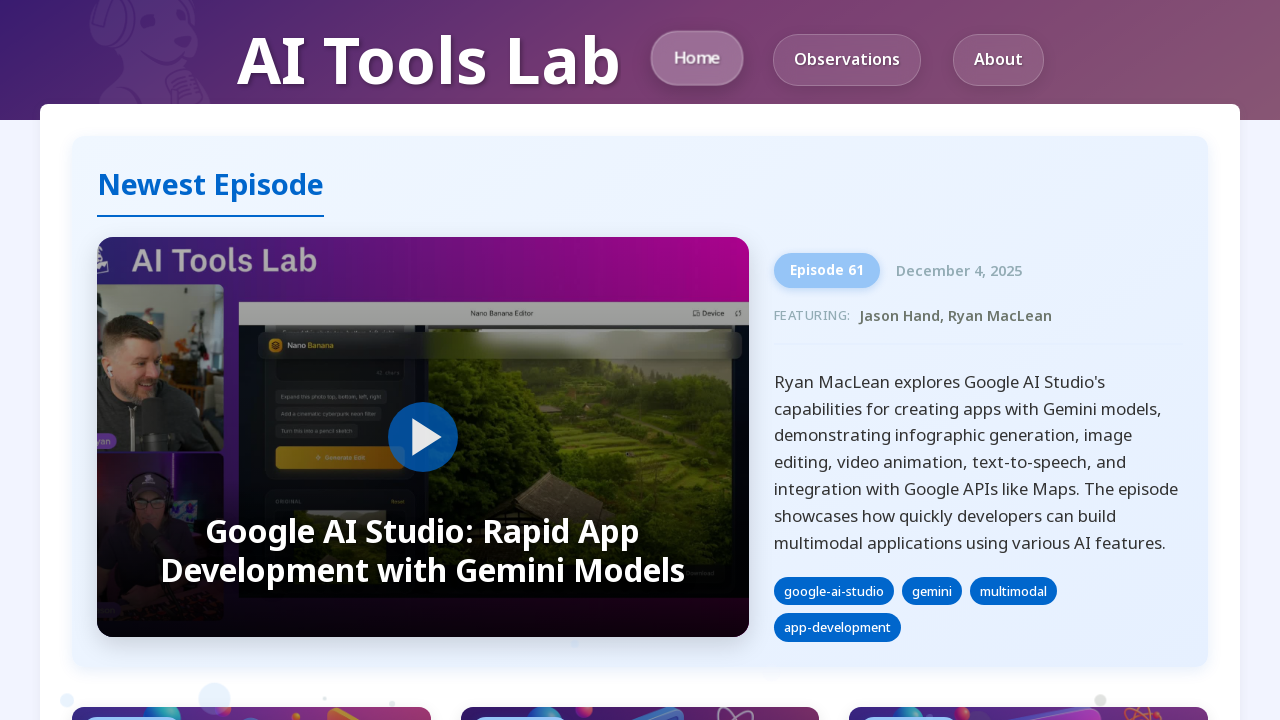

Verified that navigation links exist (count > 0)
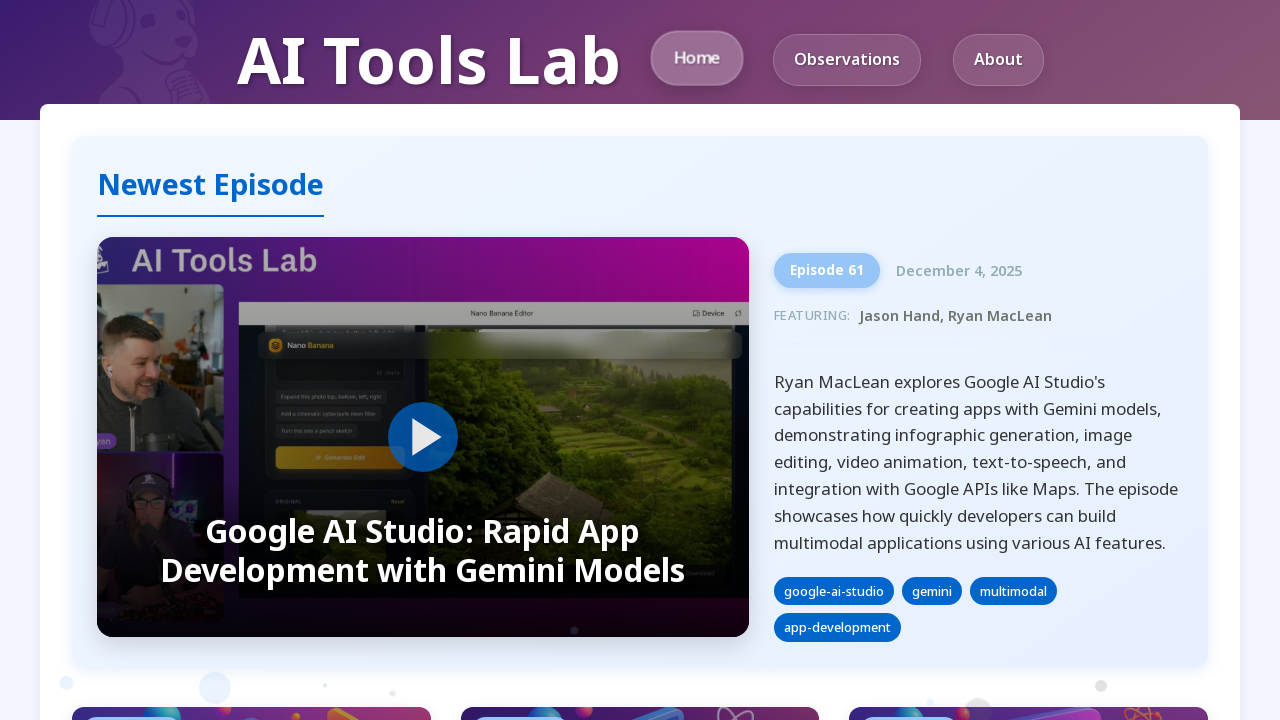

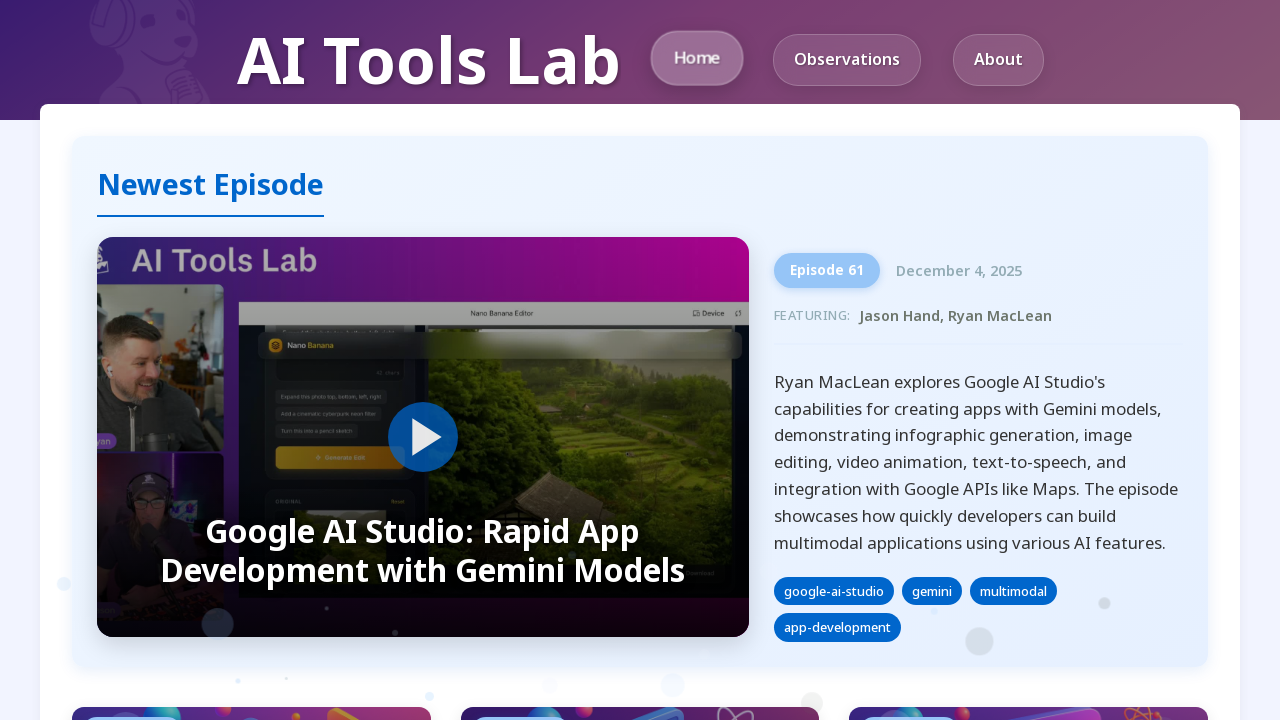